Tests file upload functionality on a jQuery File Upload demo page by clicking the upload button and uploading a file through the file chooser dialog.

Starting URL: https://blueimp.github.io/jQuery-File-Upload/

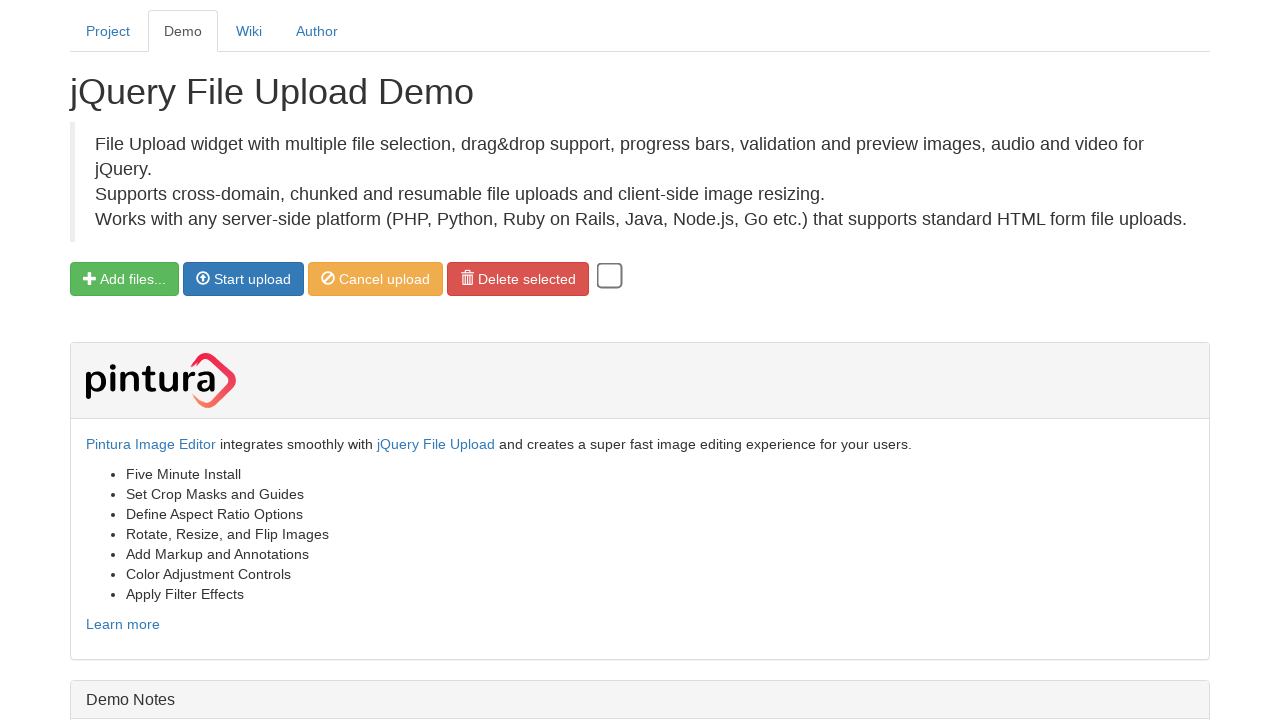

Waited for file upload button to be clickable
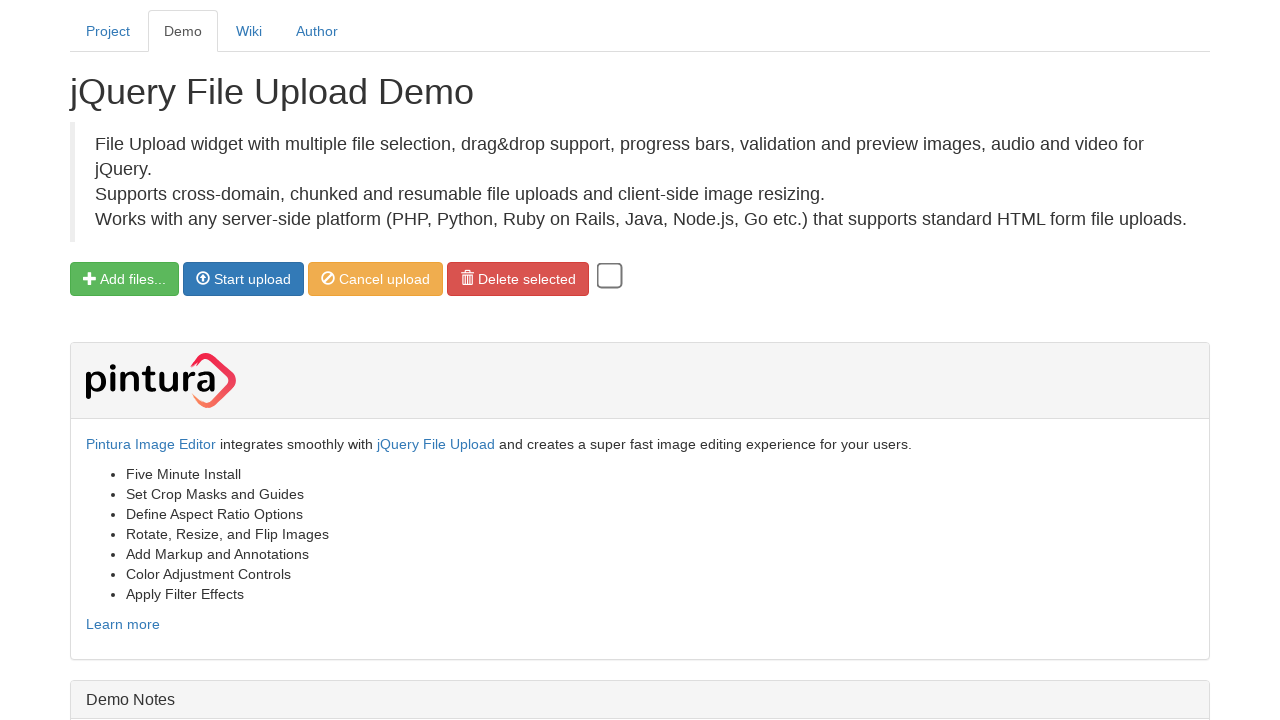

Located the file input element
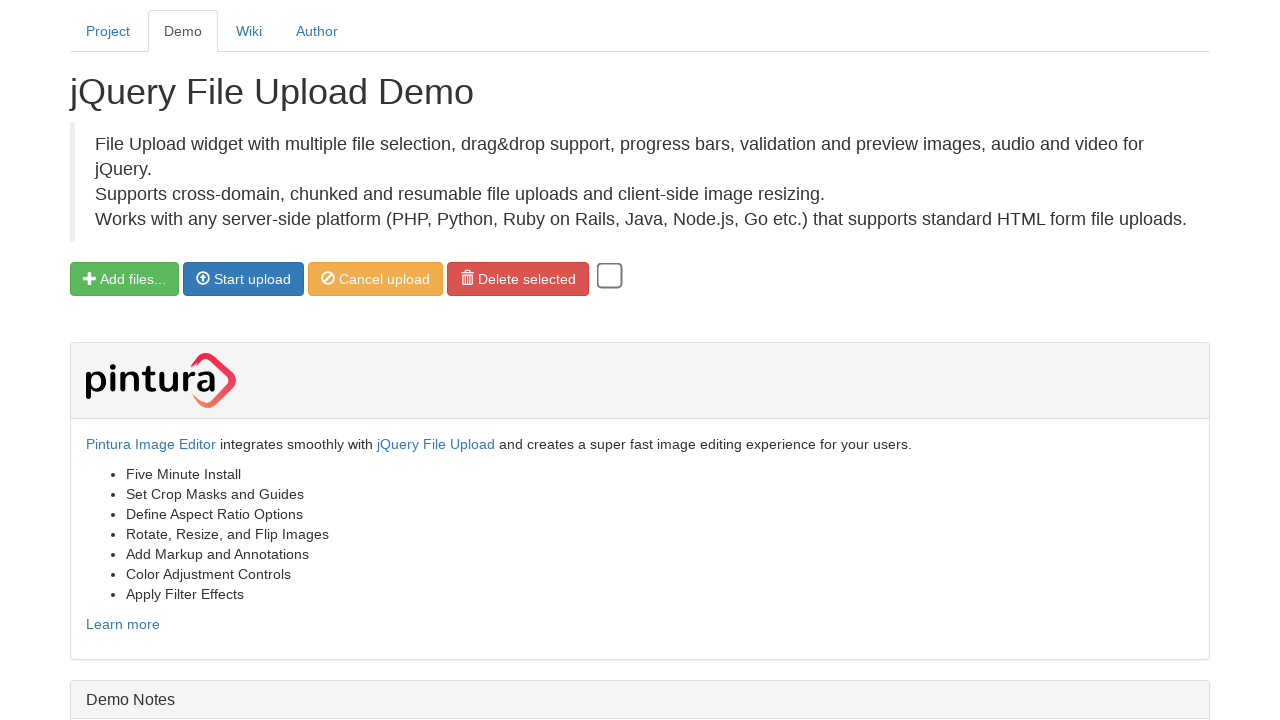

Uploaded test_image.jpg through file input
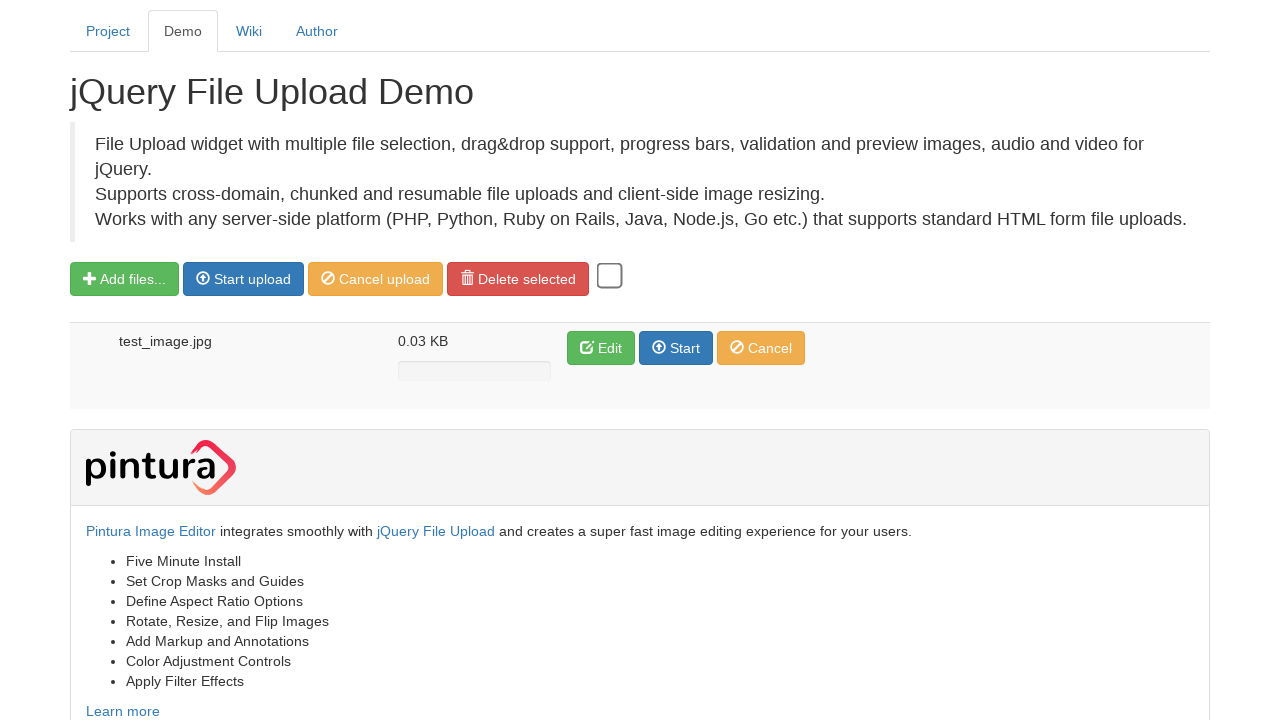

Waited 2 seconds for upload to be processed visually
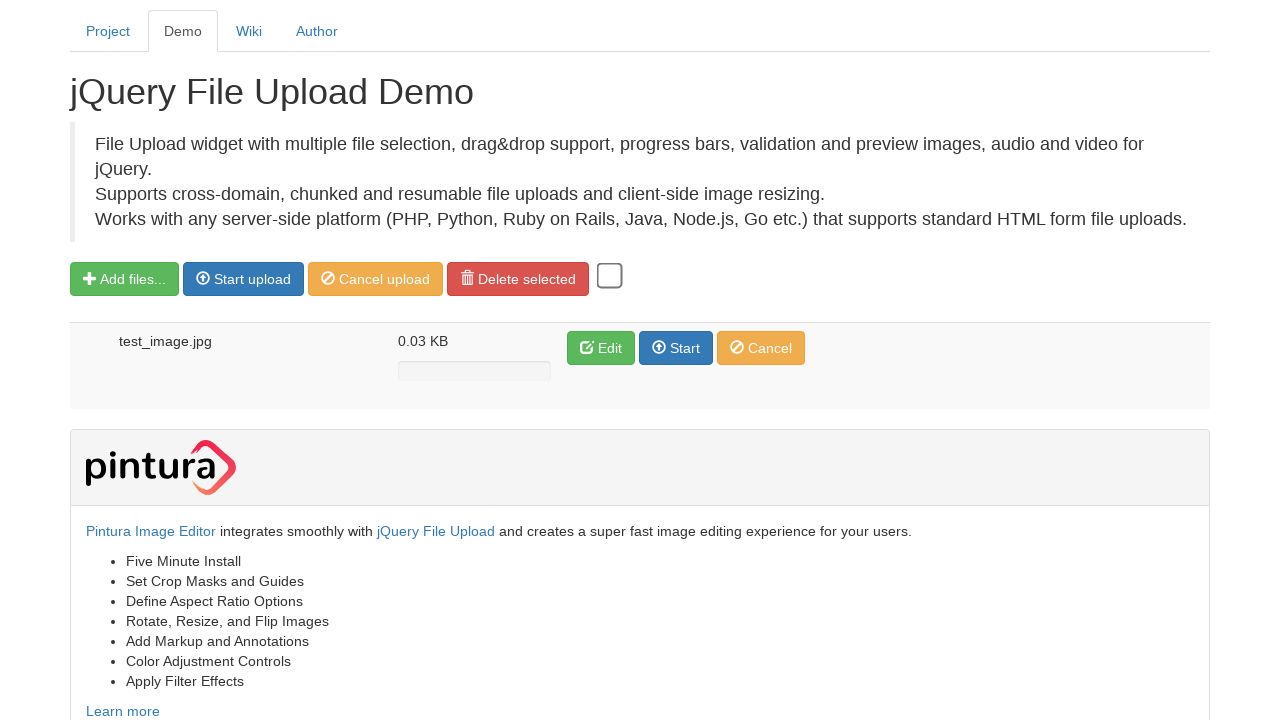

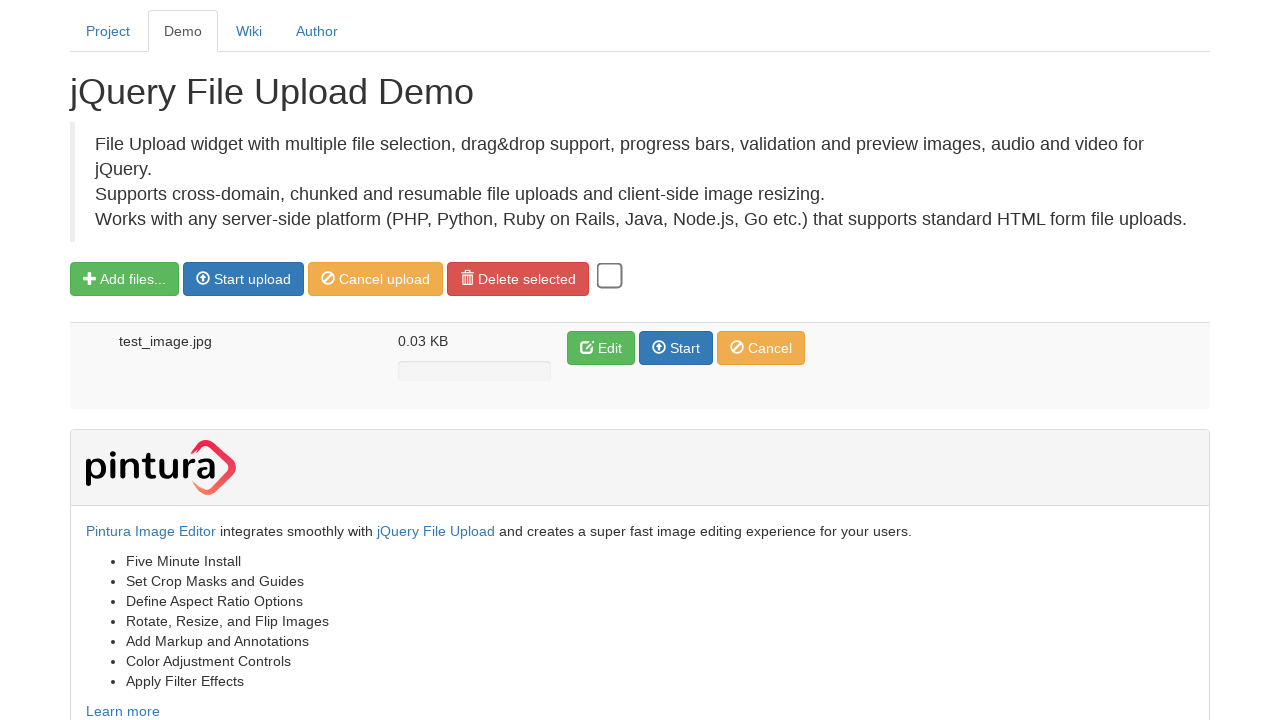